Tests the inputs page by filling the number input field with a value

Starting URL: http://the-internet.herokuapp.com/inputs

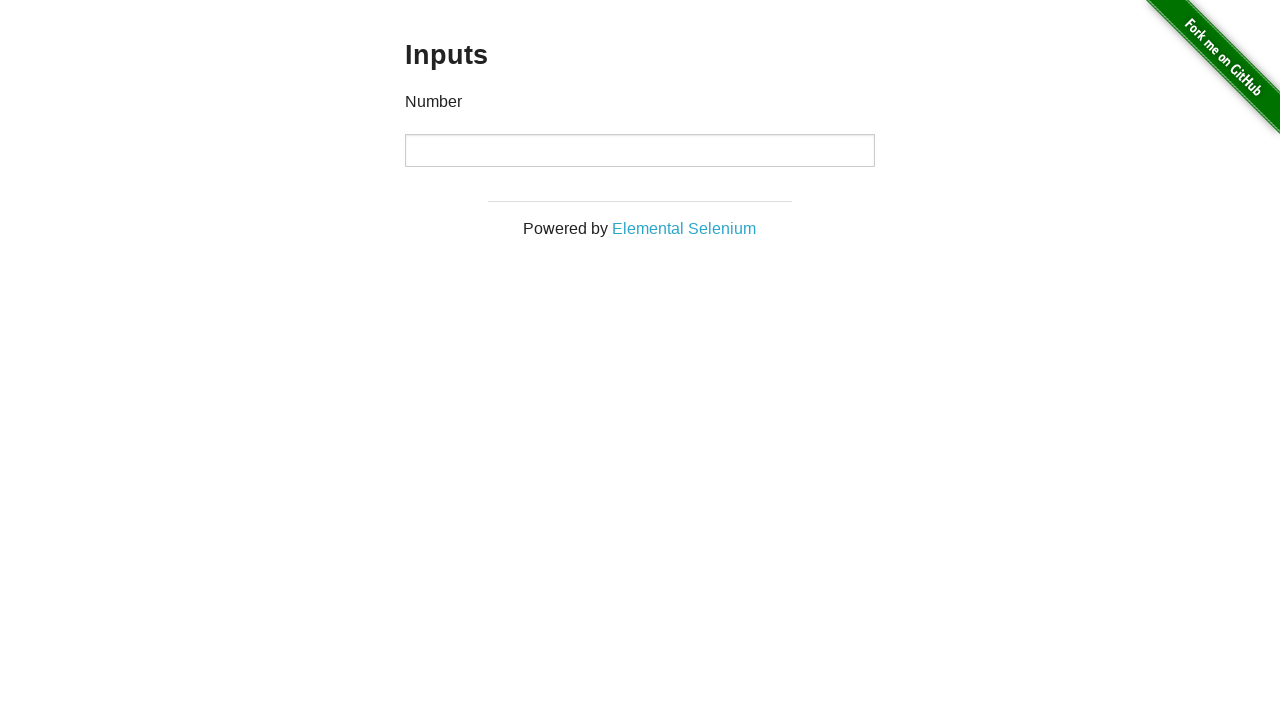

Filled number input field with value '1234' on xpath=//input[@type='number']
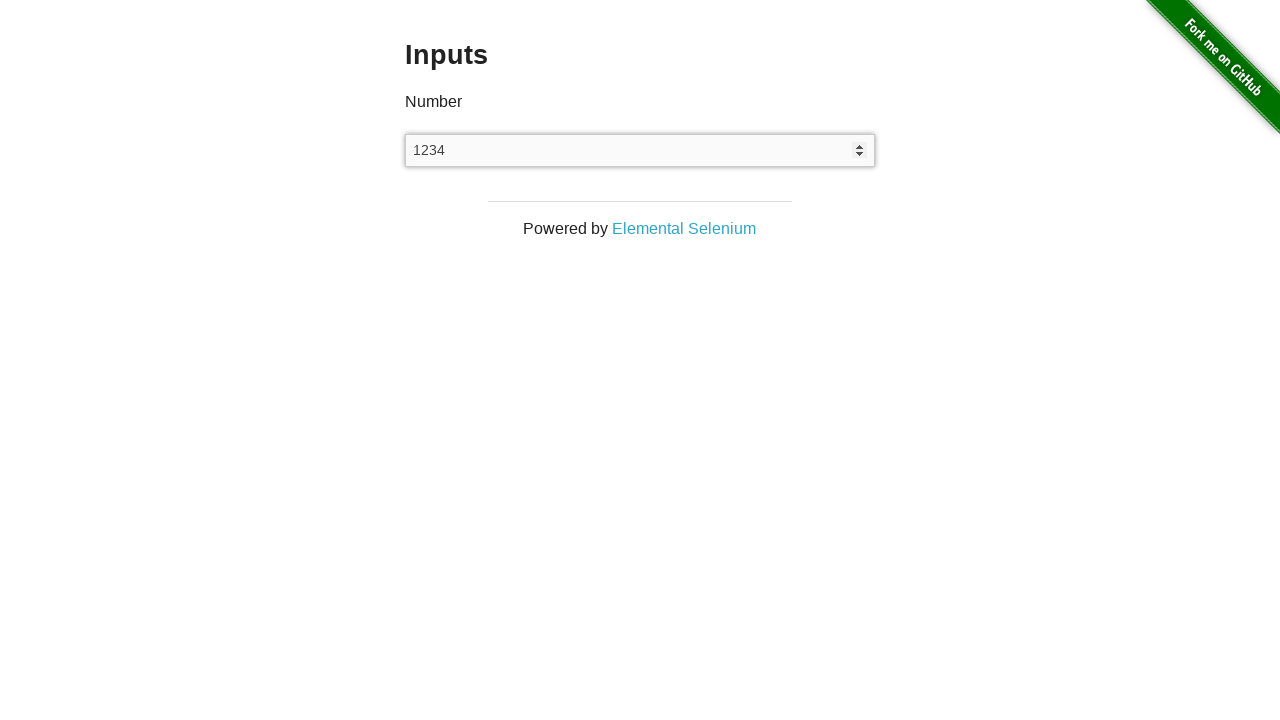

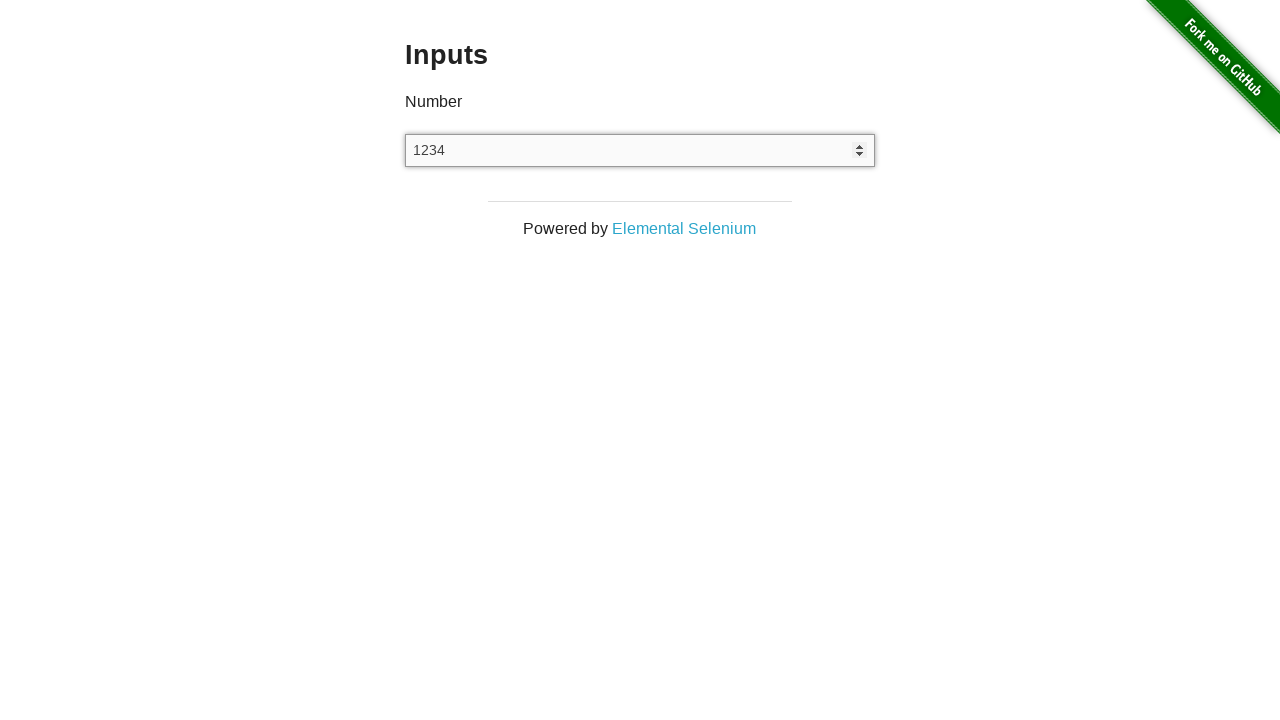